Tests JavaScript confirmation alert handling by clicking a button to trigger an alert, accepting the alert, and verifying the result message displays "You clicked: Ok"

Starting URL: http://the-internet.herokuapp.com/javascript_alerts

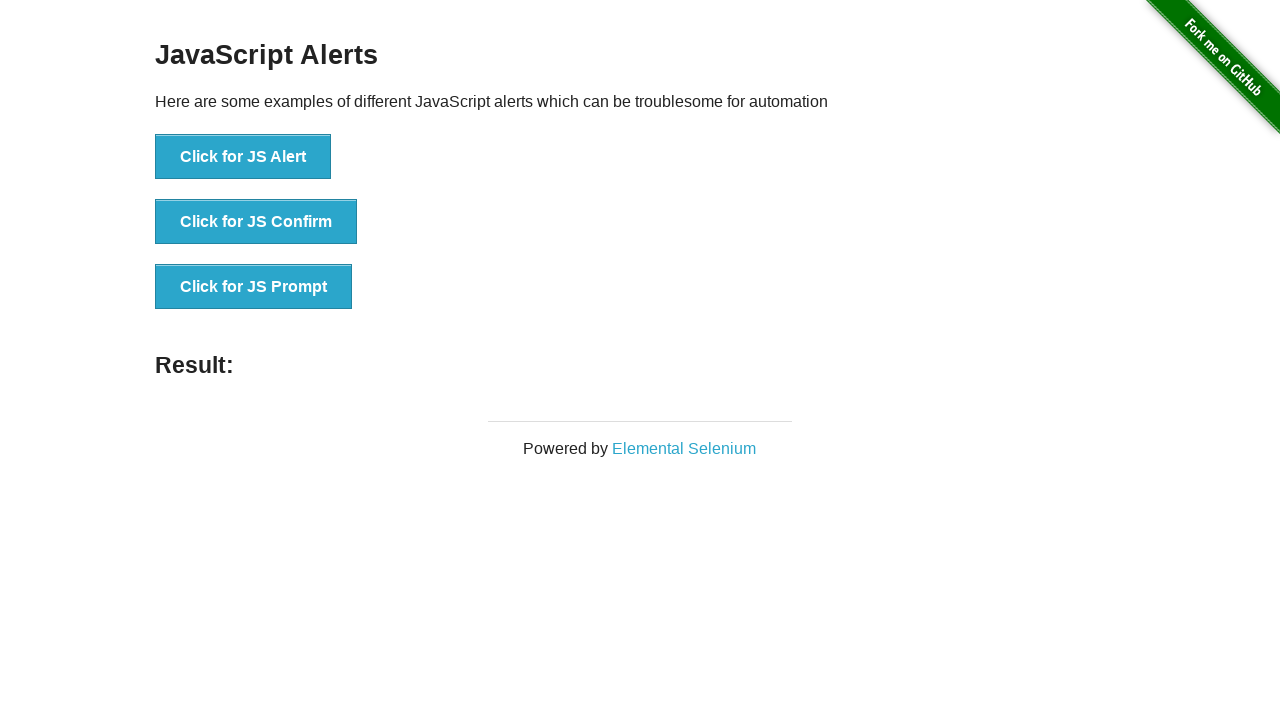

Set up dialog handler to accept confirmation alerts
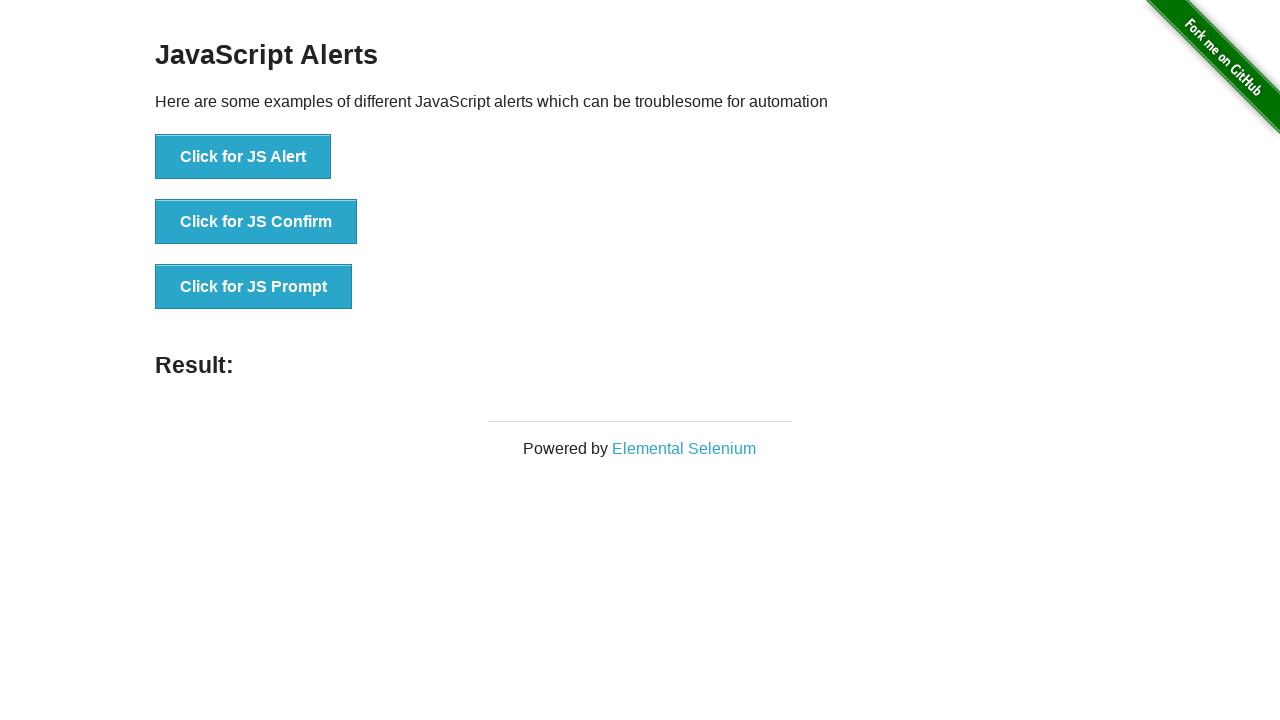

Clicked the confirmation alert button at (256, 222) on button >> nth=1
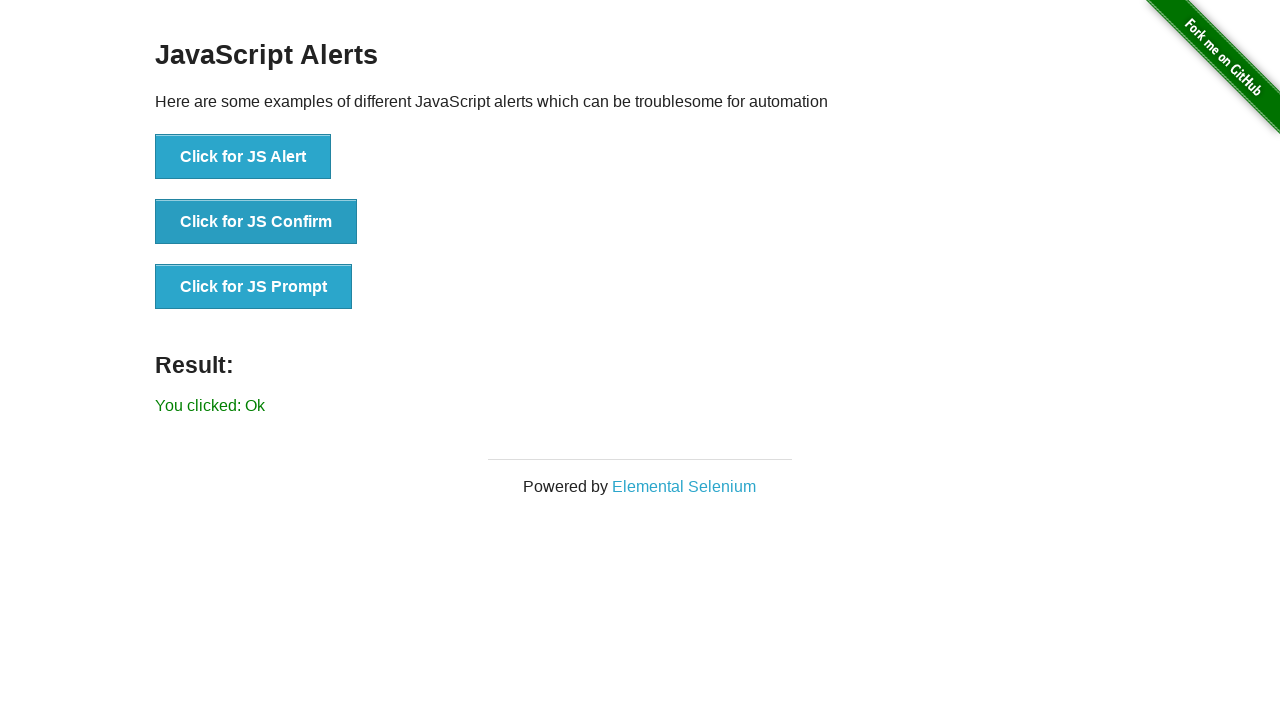

Result element loaded after accepting confirmation alert
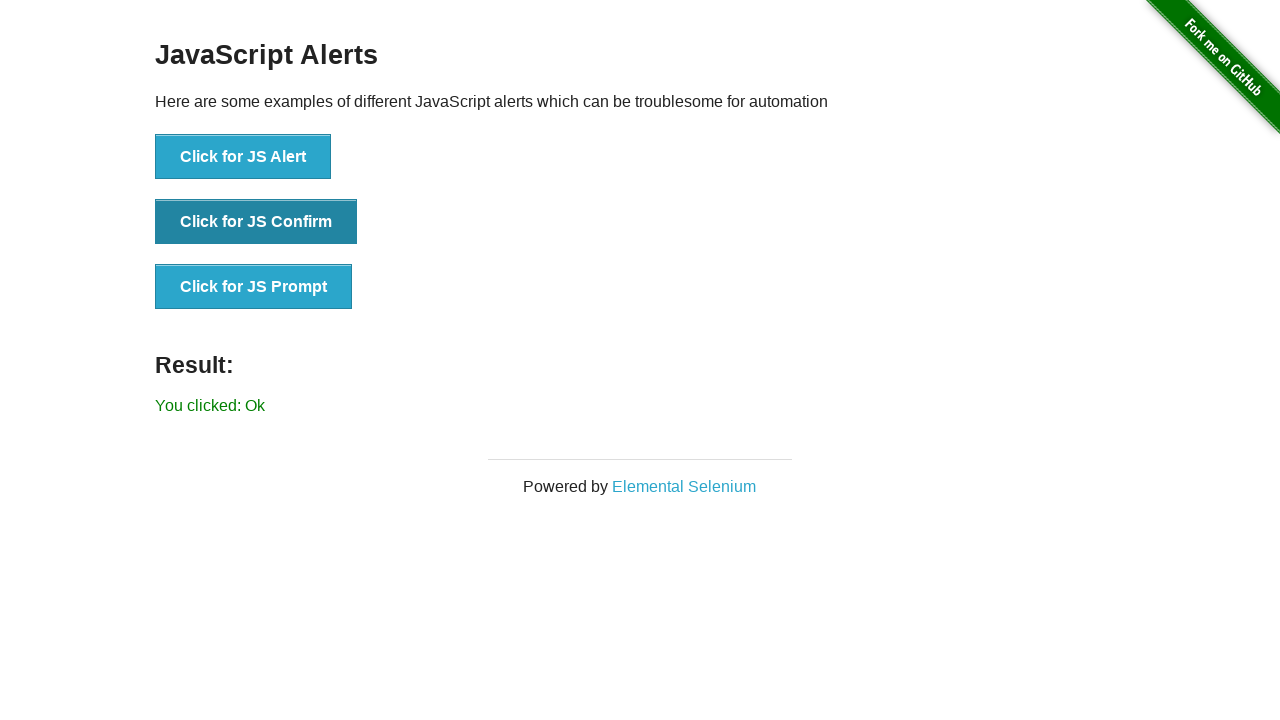

Retrieved result text content
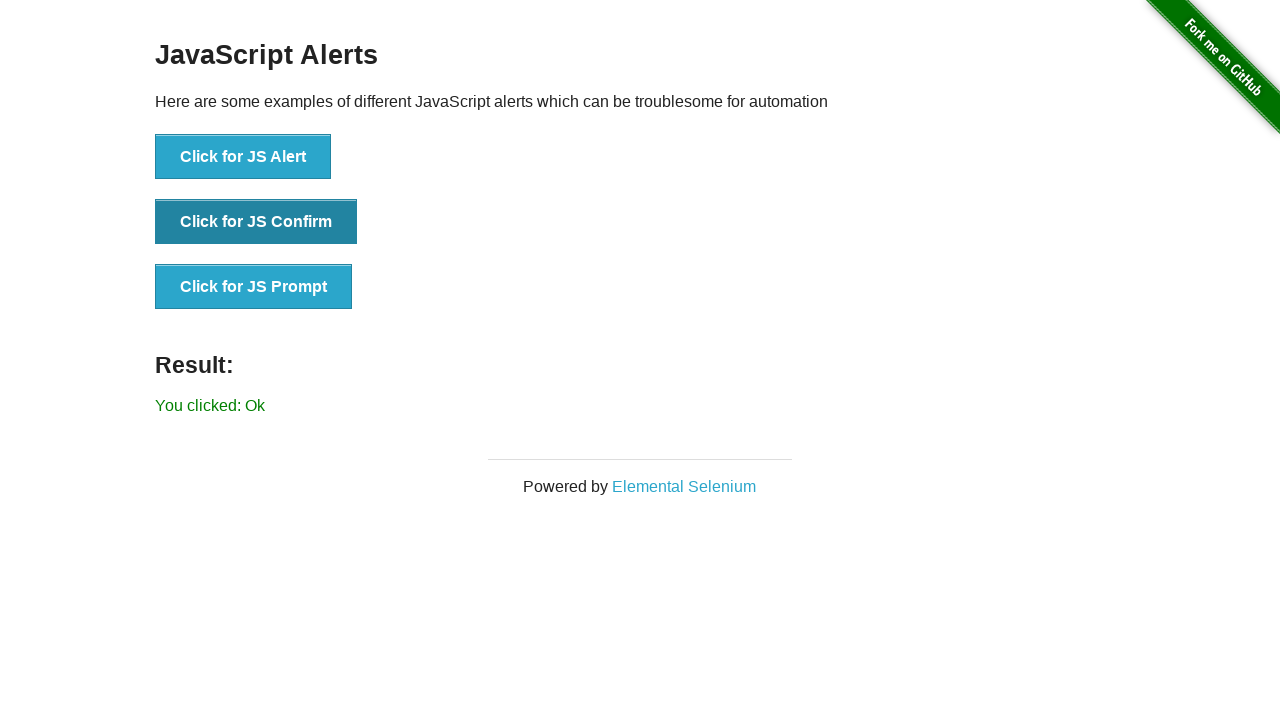

Verified result text equals 'You clicked: Ok'
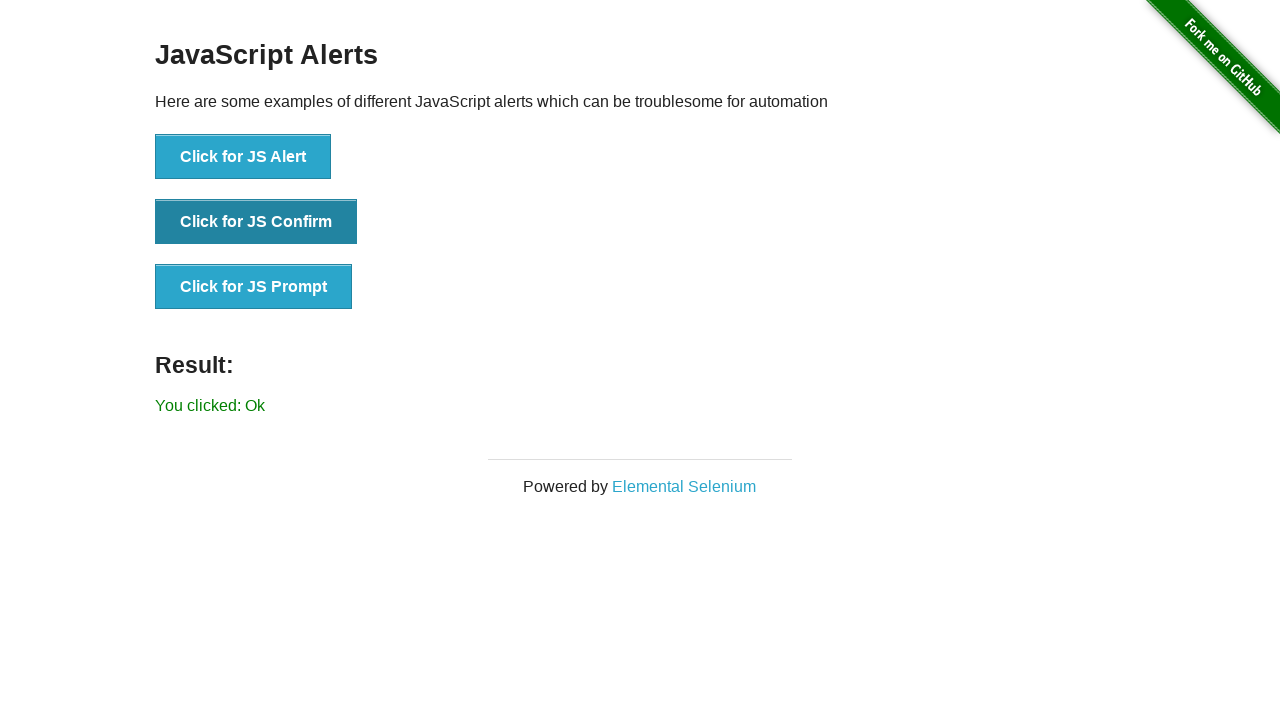

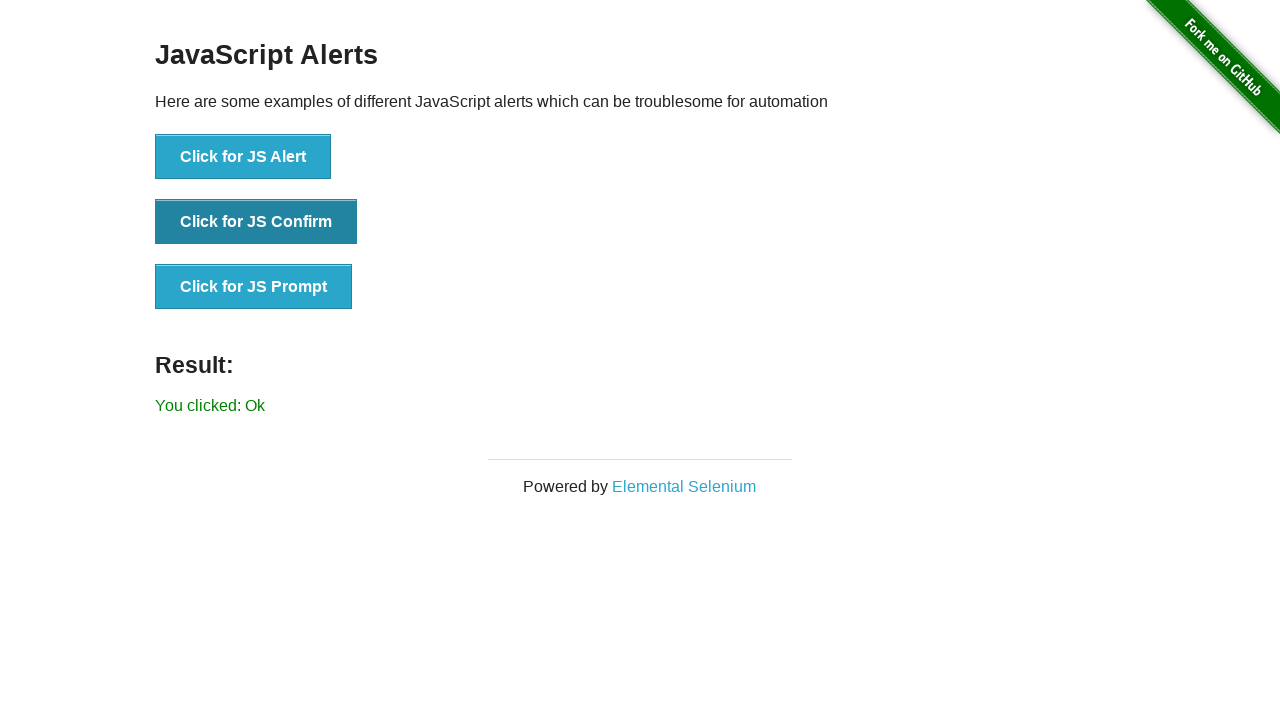